Tests tooltip functionality by hovering over an age input field and verifying the tooltip text appears

Starting URL: https://automationfc.github.io/jquery-tooltip/

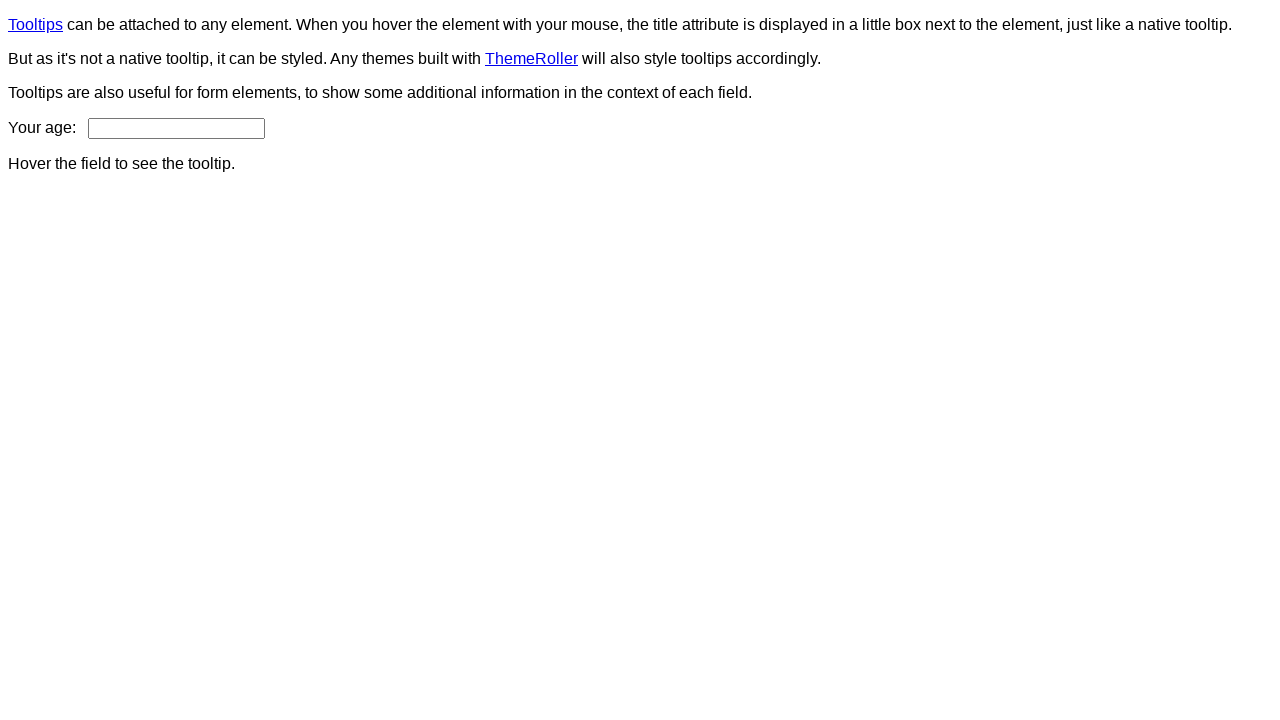

Located the age input field
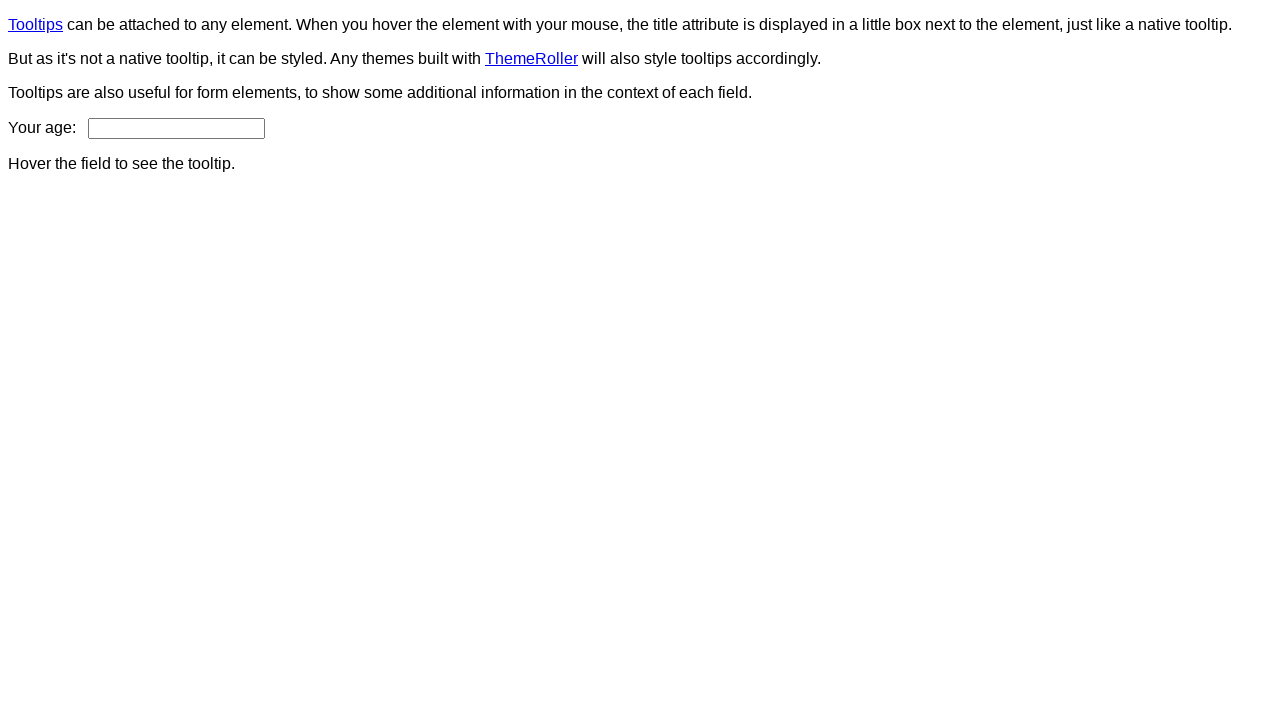

Hovered over the age input field to trigger tooltip at (176, 128) on input#age
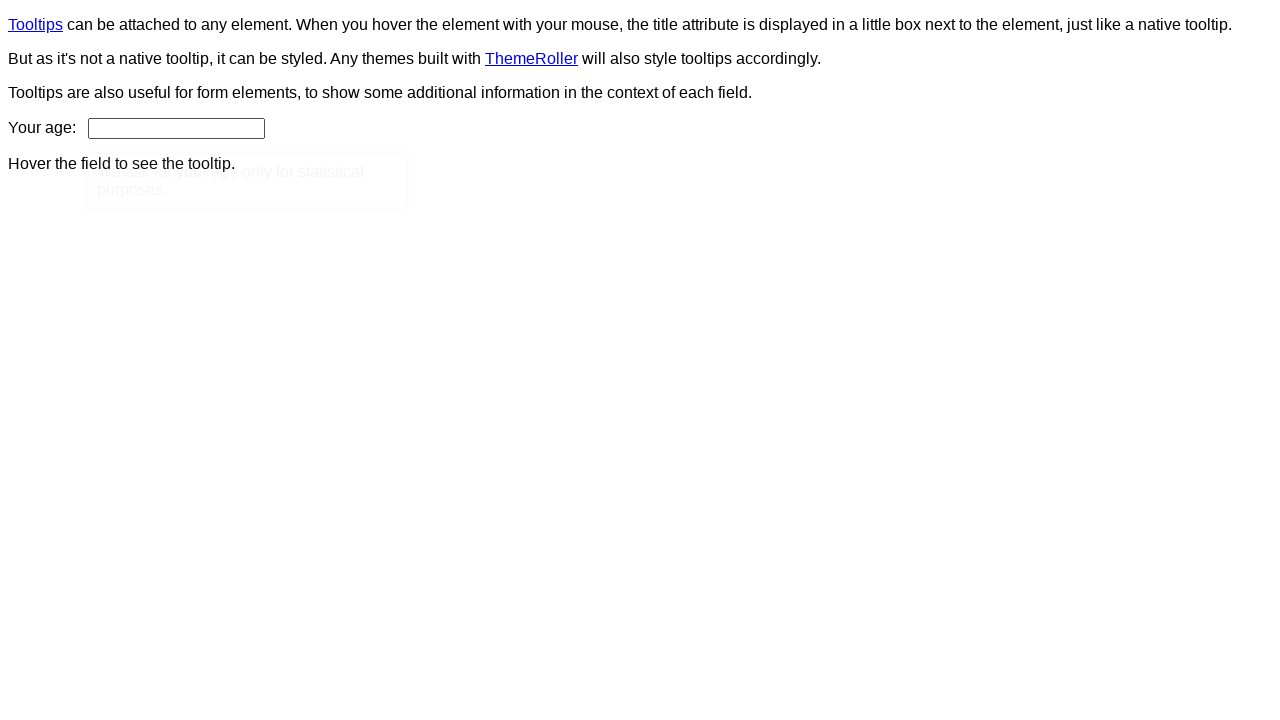

Retrieved tooltip text content
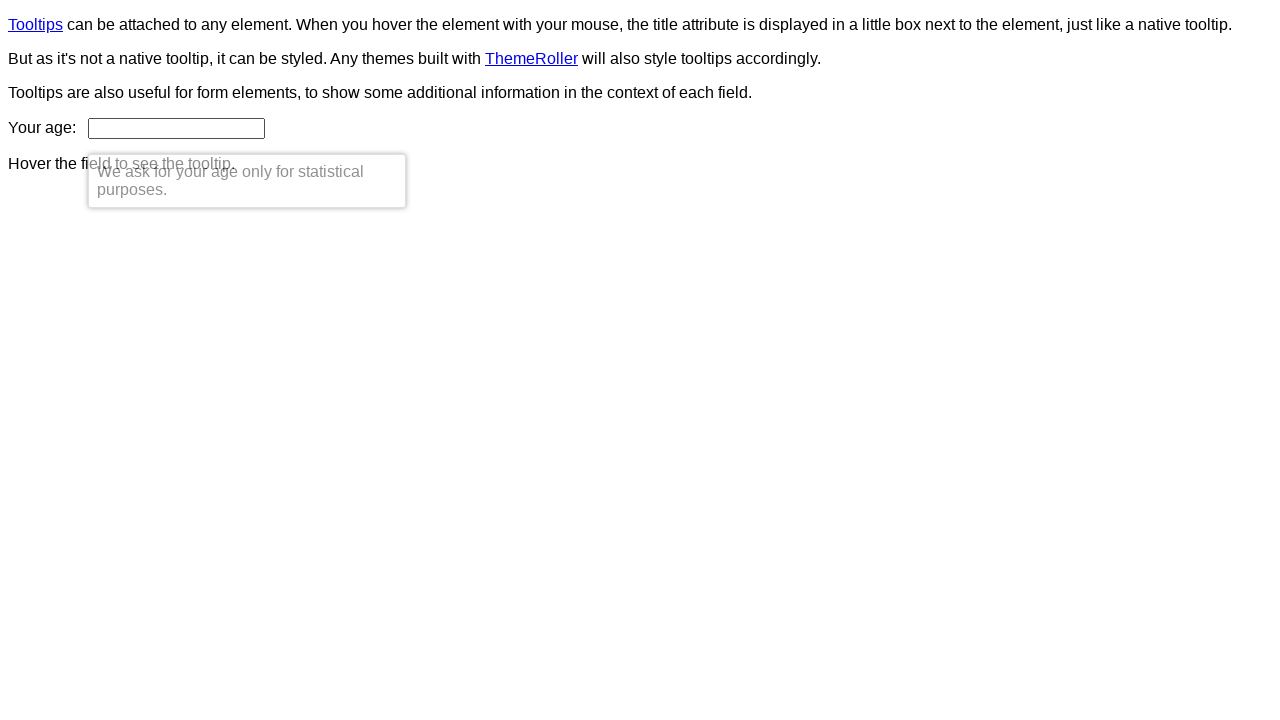

Verified tooltip text matches expected message: 'We ask for your age only for statistical purposes.'
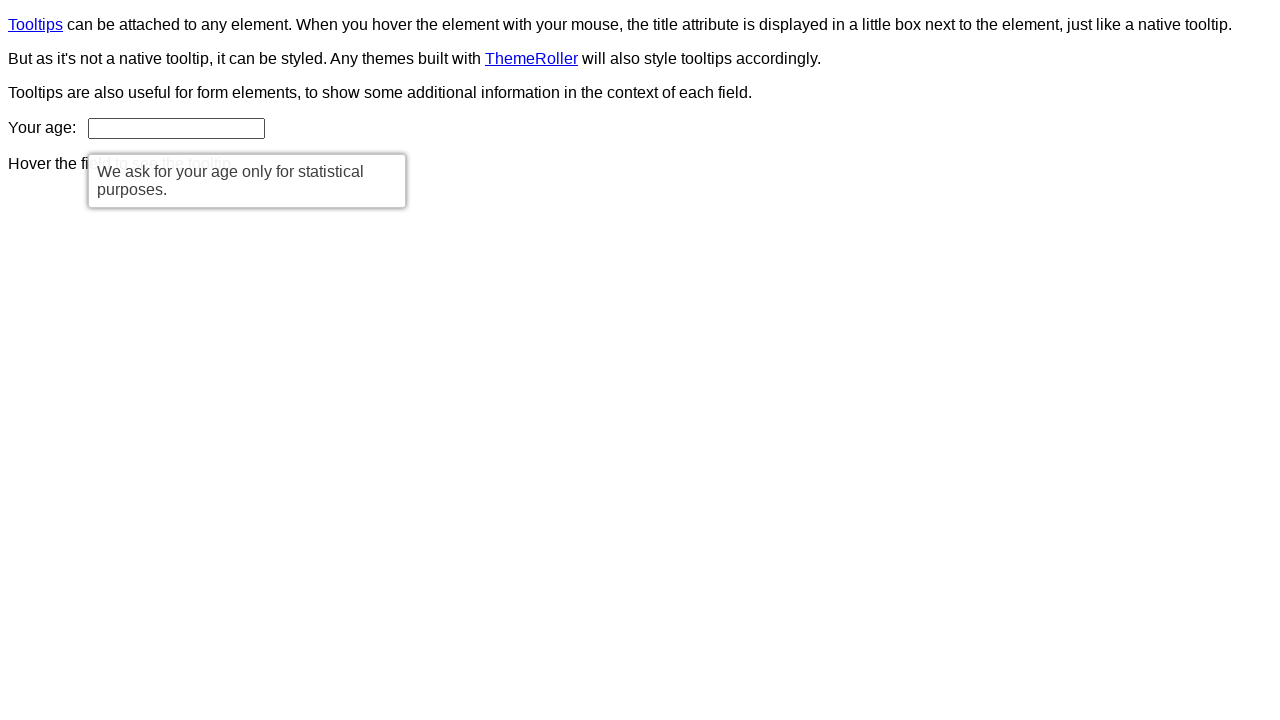

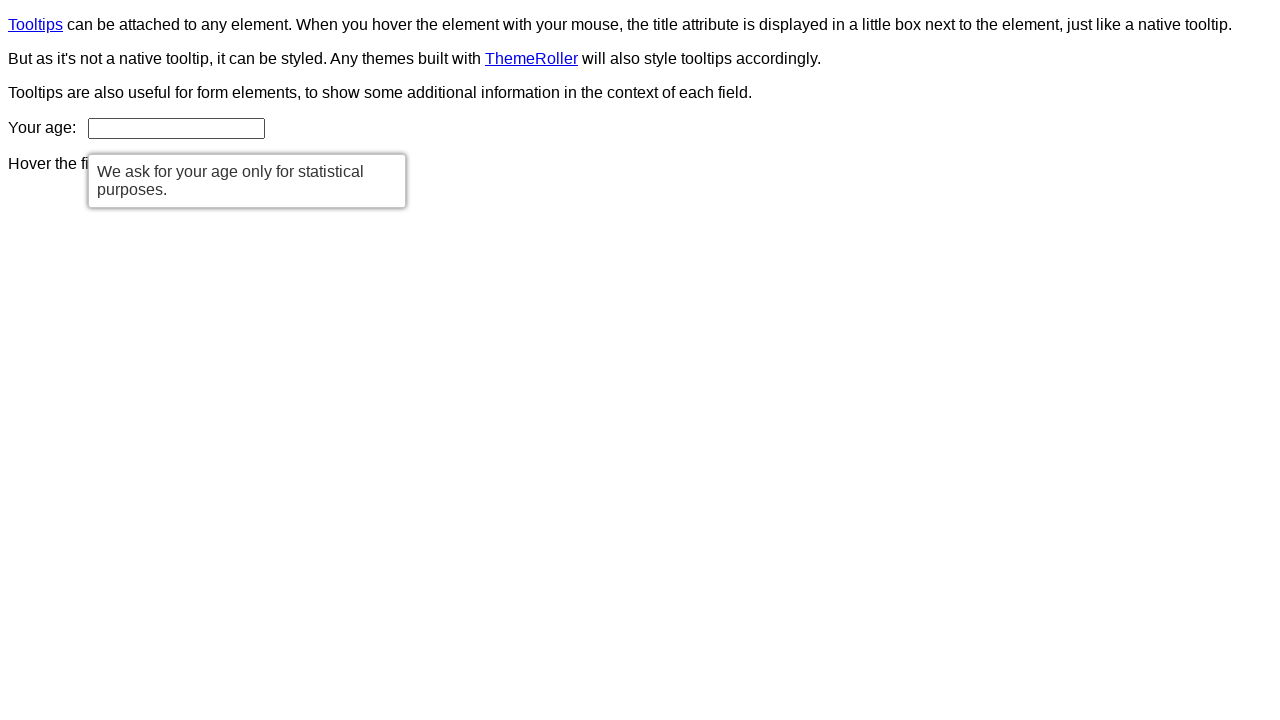